Fills out a form by entering text in multiple input fields, selecting a radio button, checking a checkbox, and selecting from a dropdown menu

Starting URL: https://formy-project.herokuapp.com/form

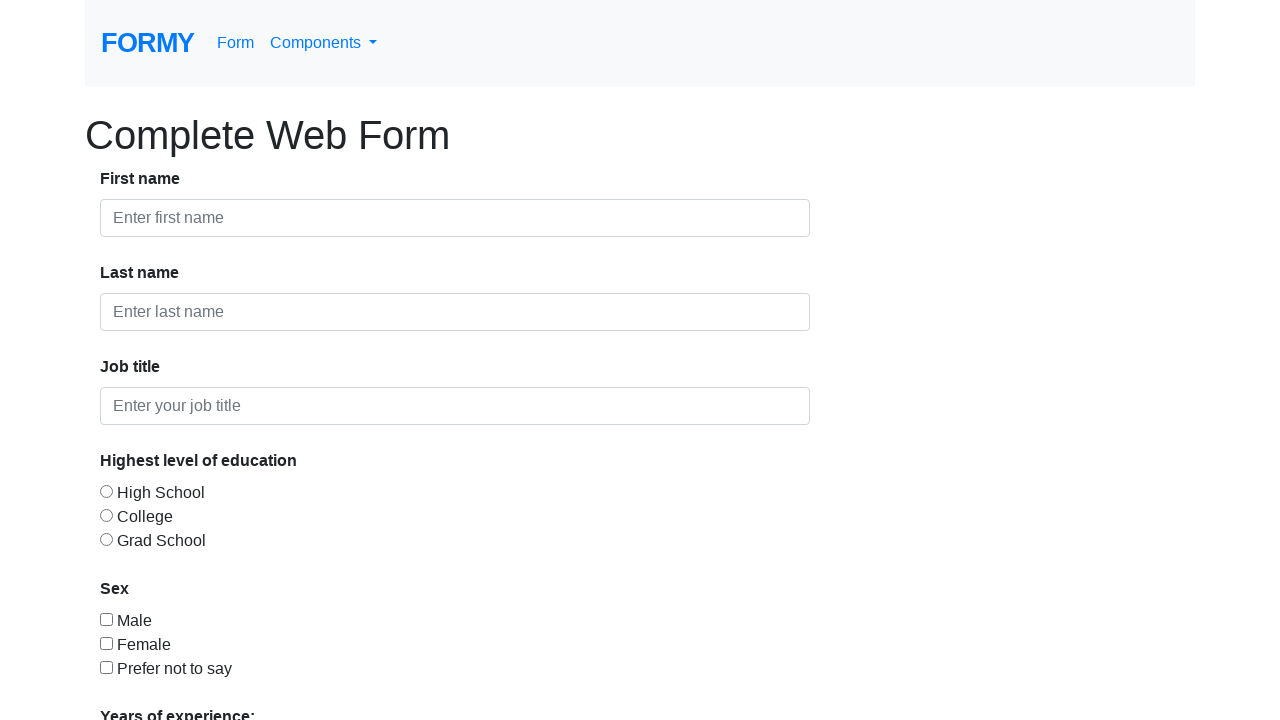

Filled first name field with 'Marian' on input >> nth=0
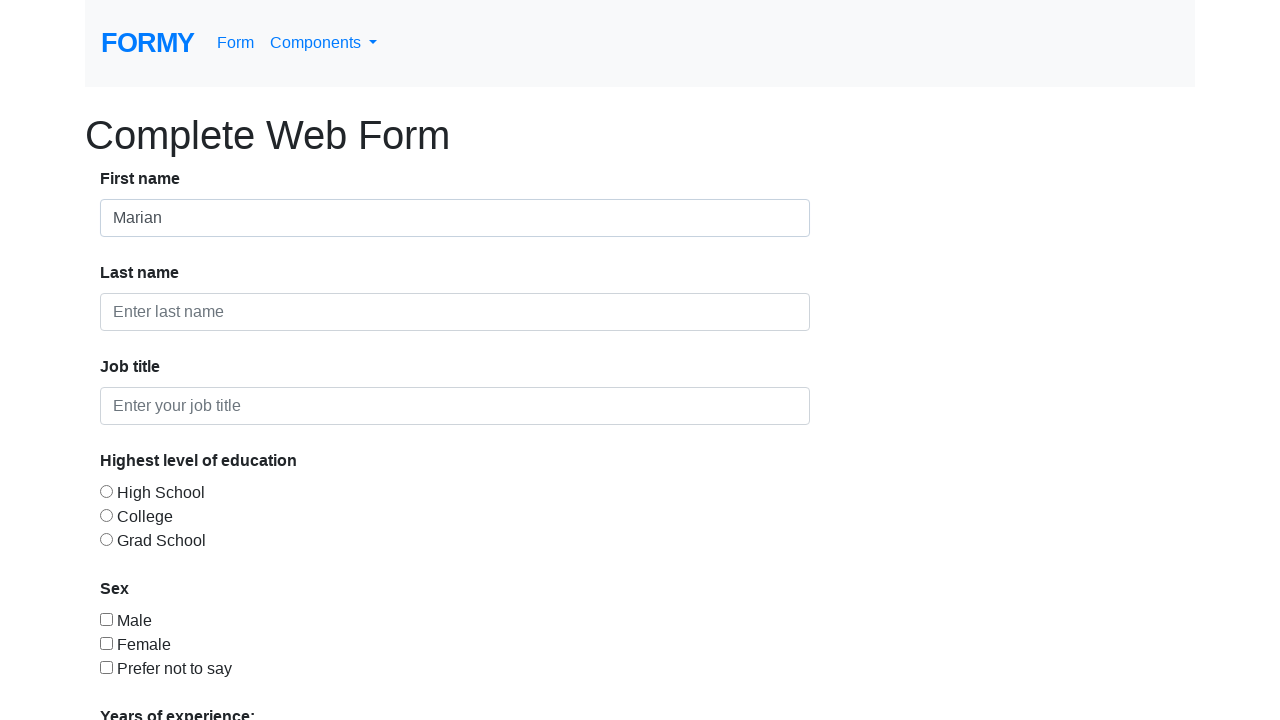

Filled last name field with 'Negru' on input >> nth=1
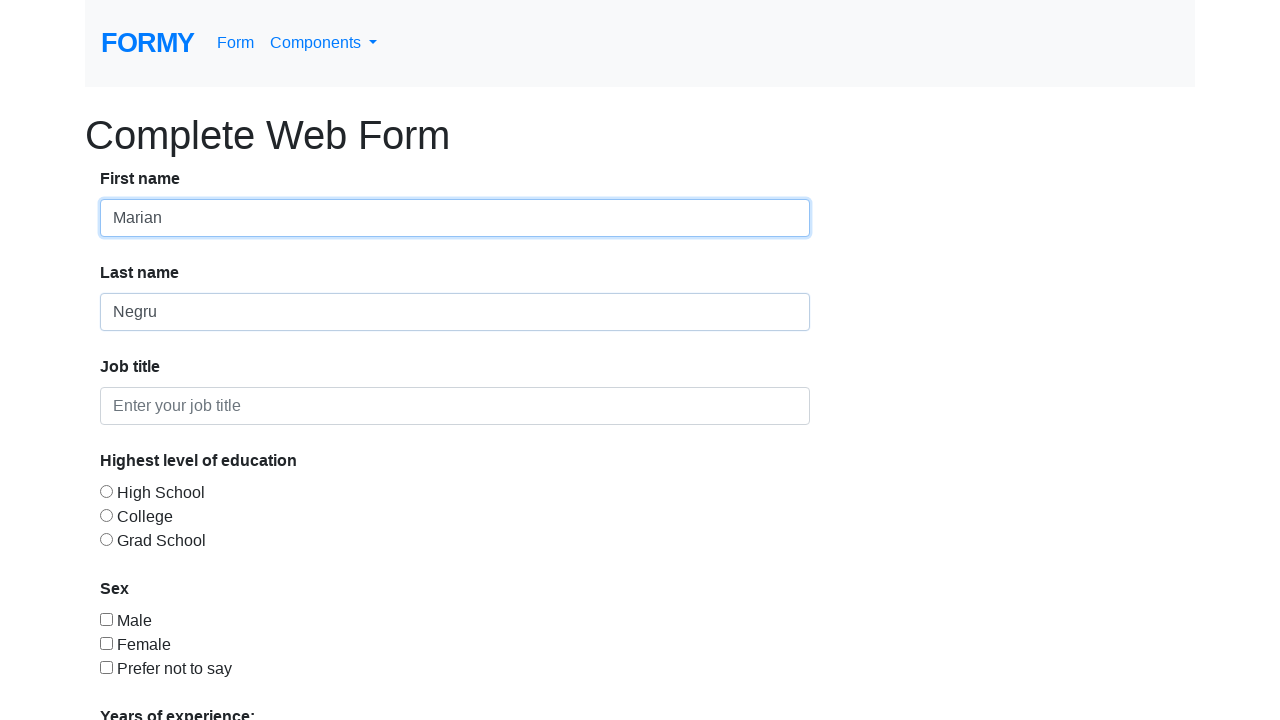

Filled job title field with 'Automation Testing' on input >> nth=2
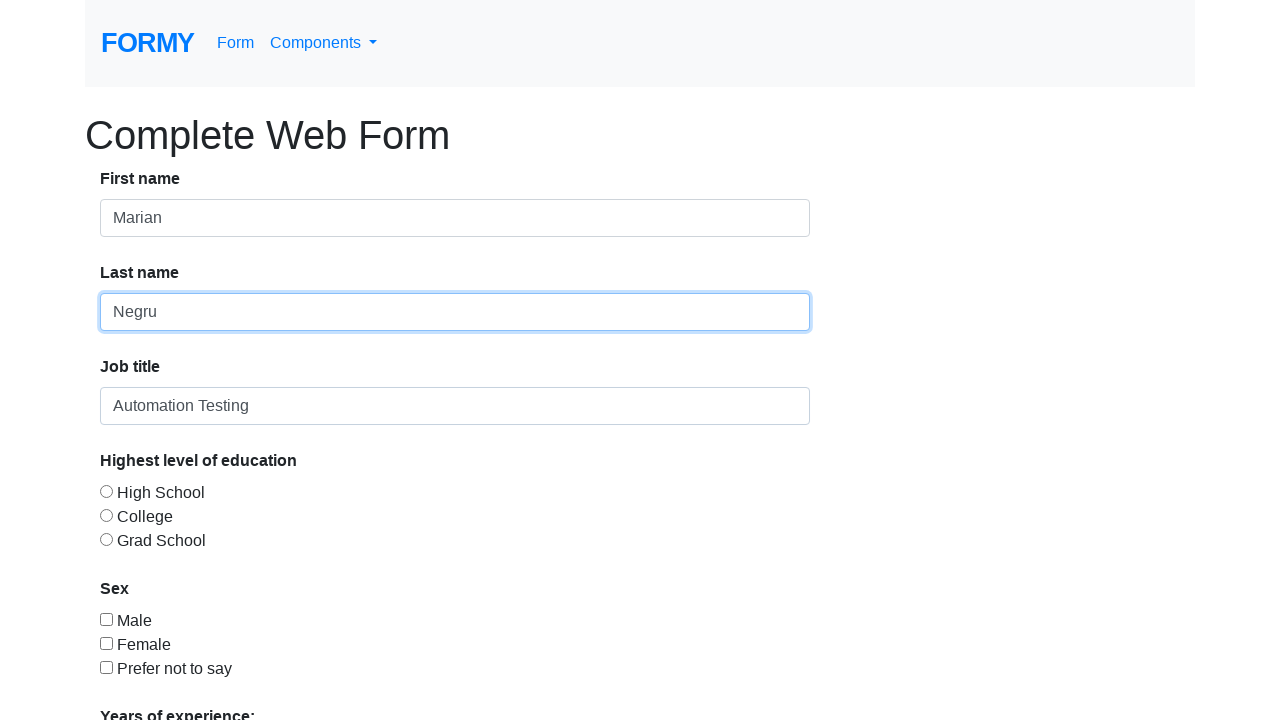

Selected radio button for years of experience at (106, 491) on #radio-button-1
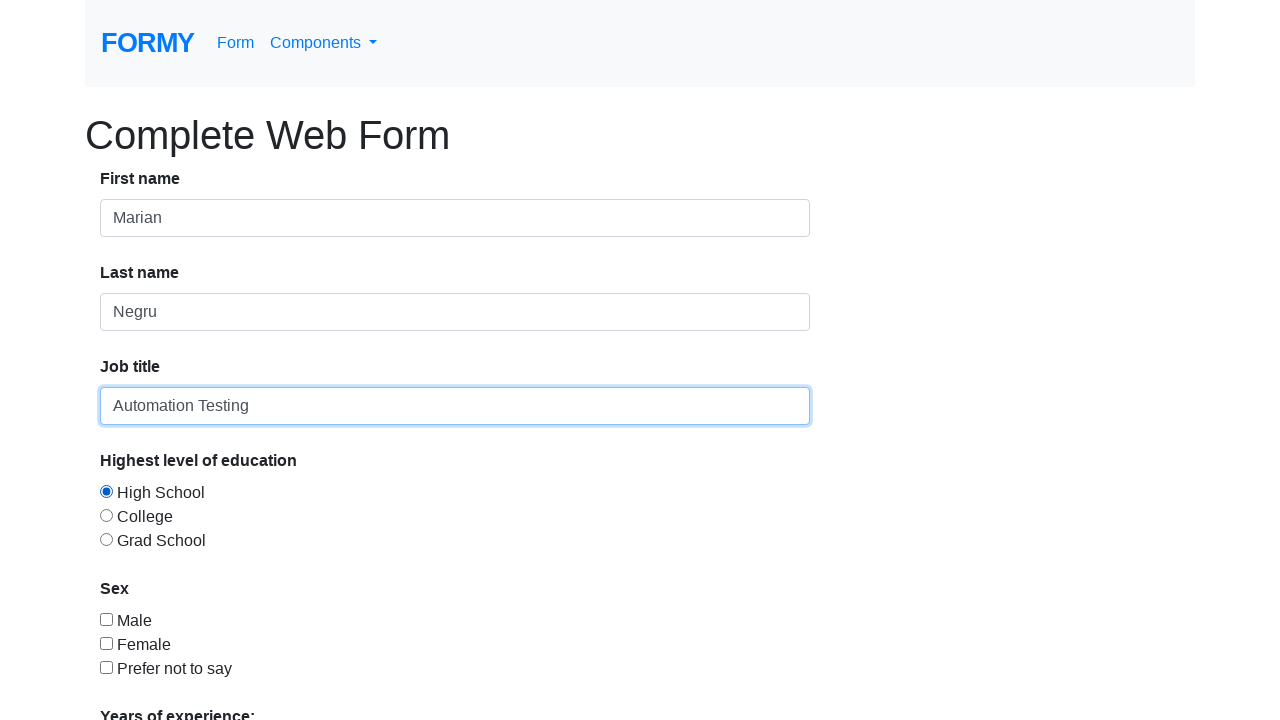

Checked the gender checkbox at (106, 619) on input#checkbox-1
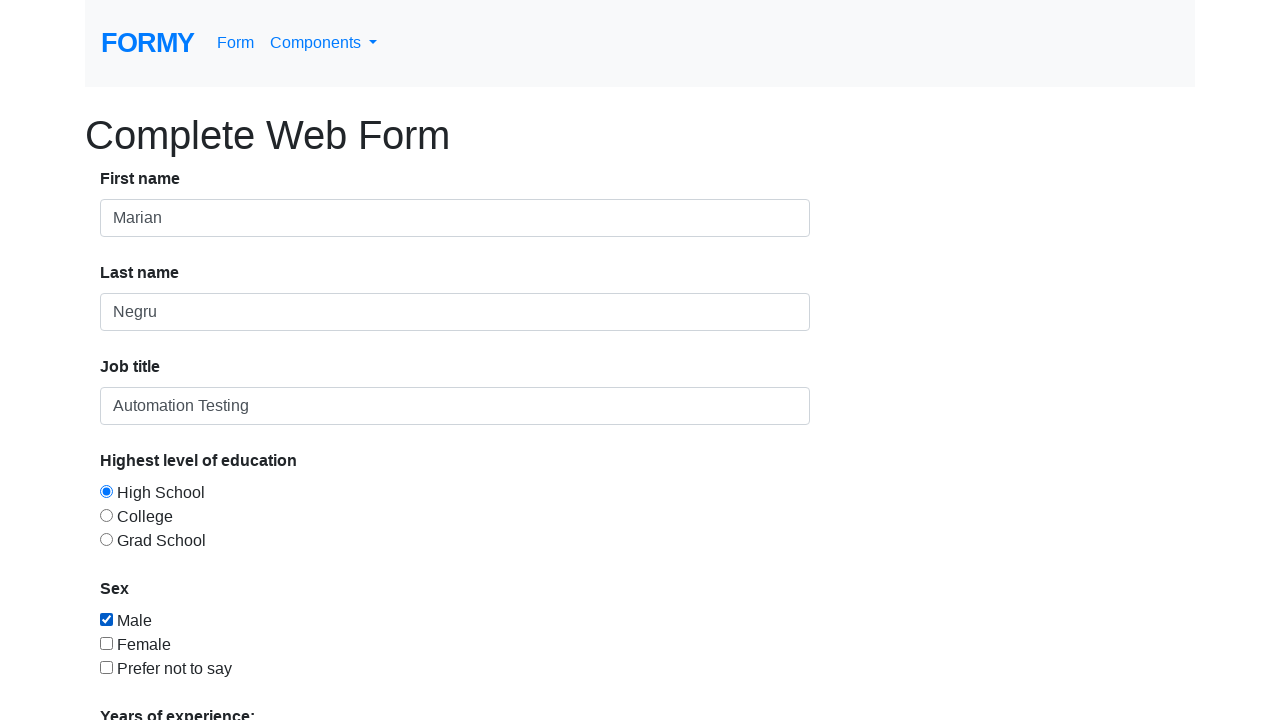

Selected '10+' from education level dropdown on #select-menu
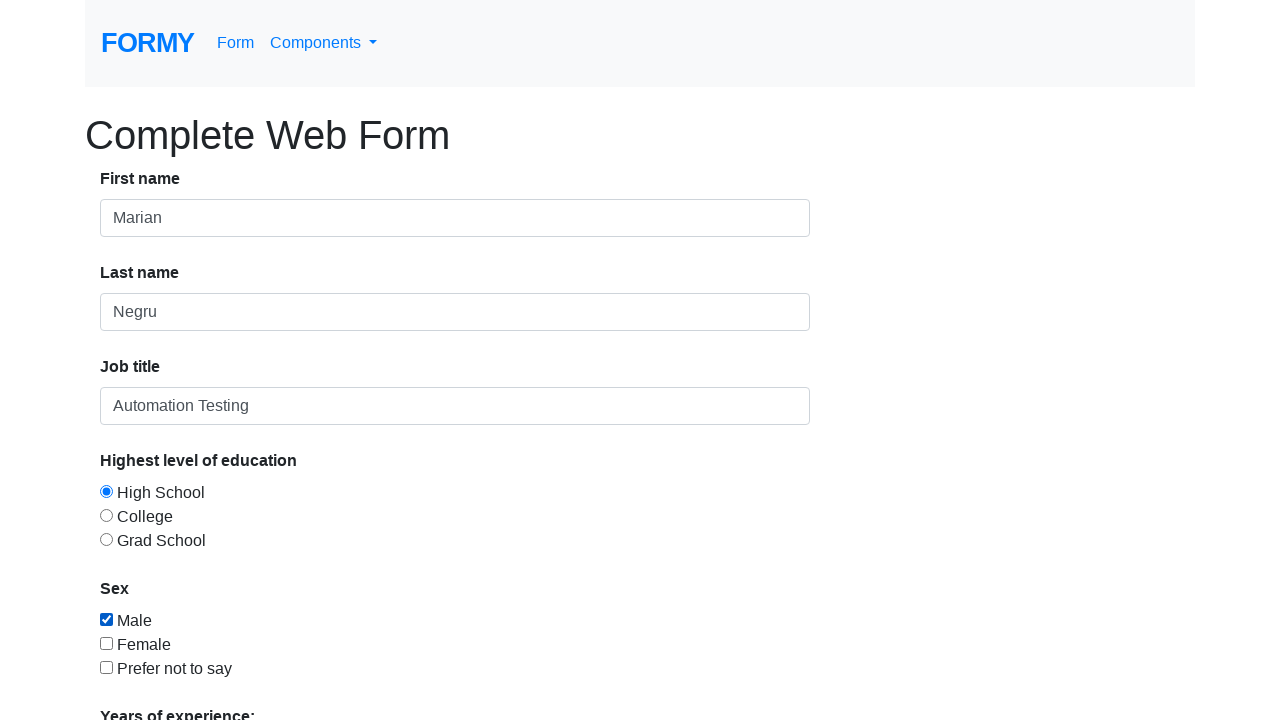

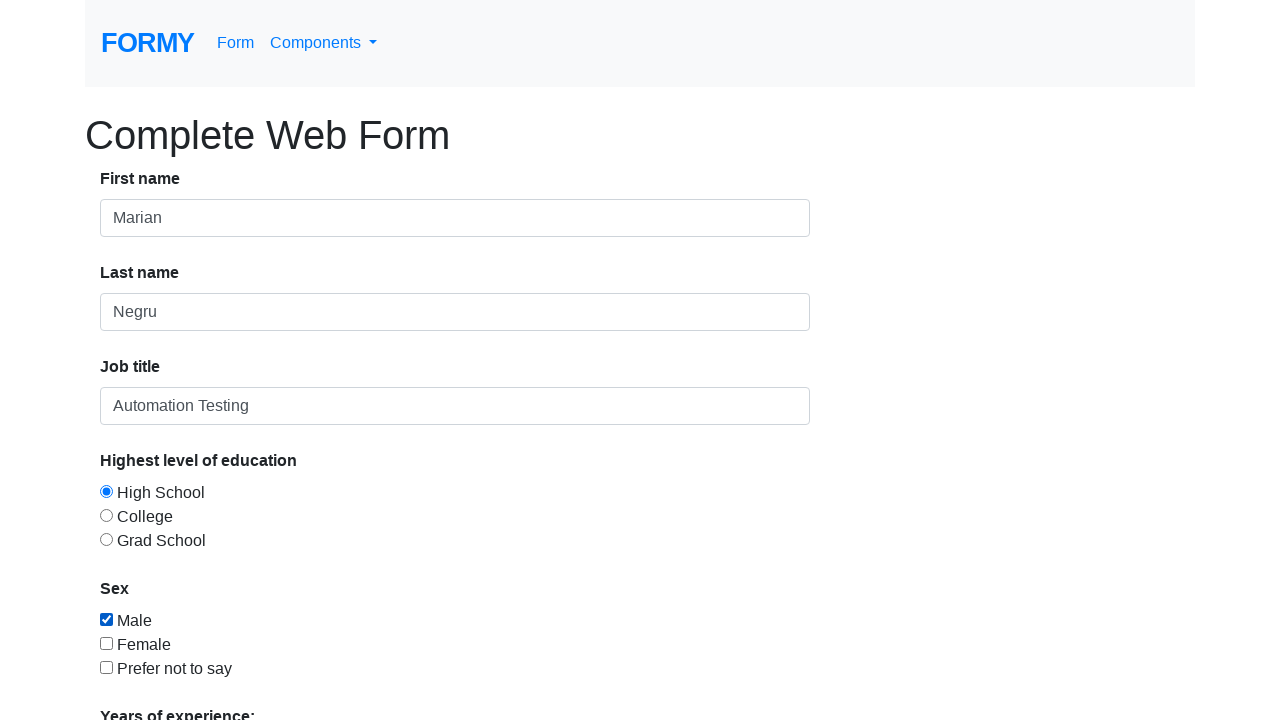